Tests a dummy form by filling in first name and last name fields, selecting male gender radio button, selecting one-way trip option, and clicking on the birthday field.

Starting URL: https://automationbysqatools.blogspot.com/2021/05/dummy-website.html

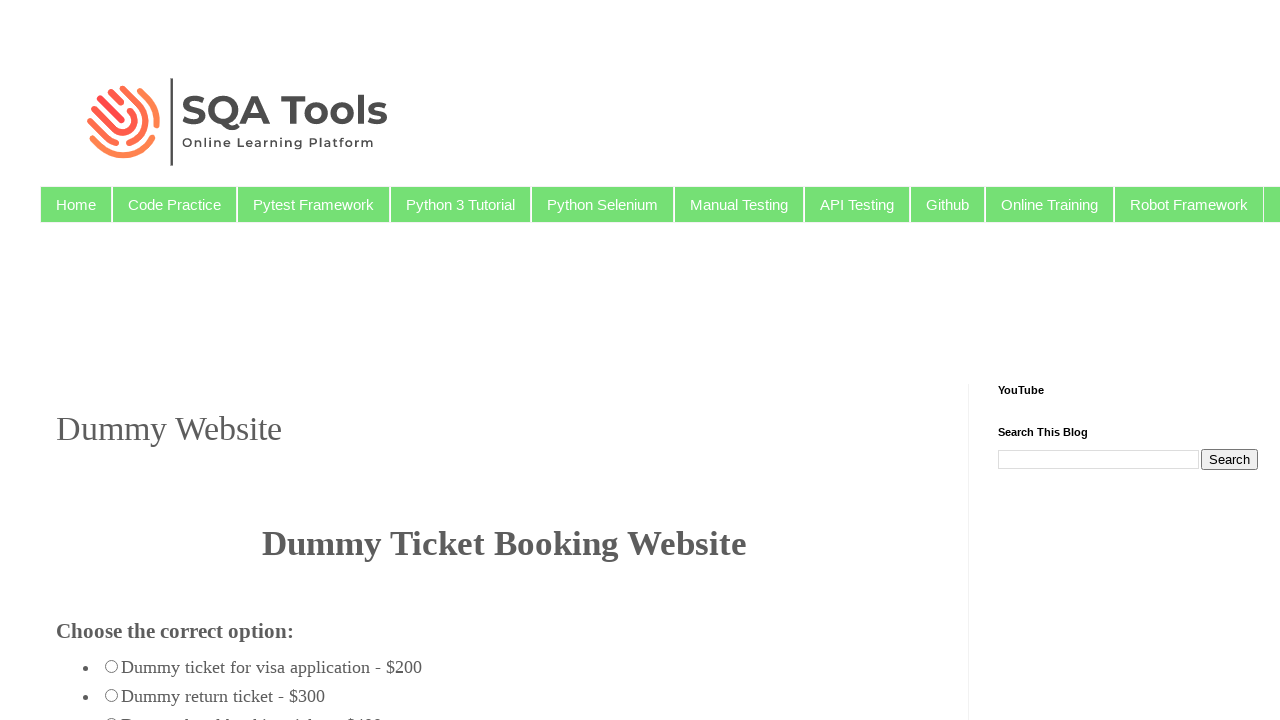

Filled first name field with 'Shekhar' on (//input[@id='firstname'])[1]
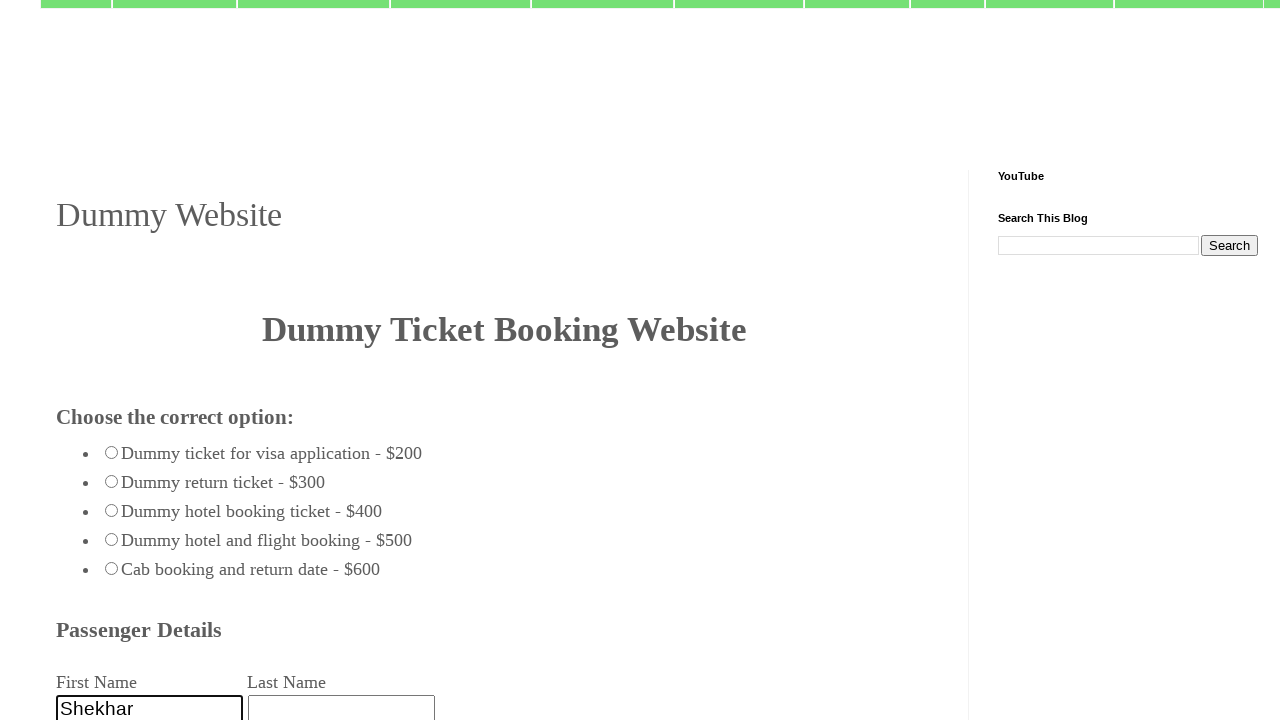

Filled last name field with 'Tyagi' on (//input[@id='firstname'])[2]
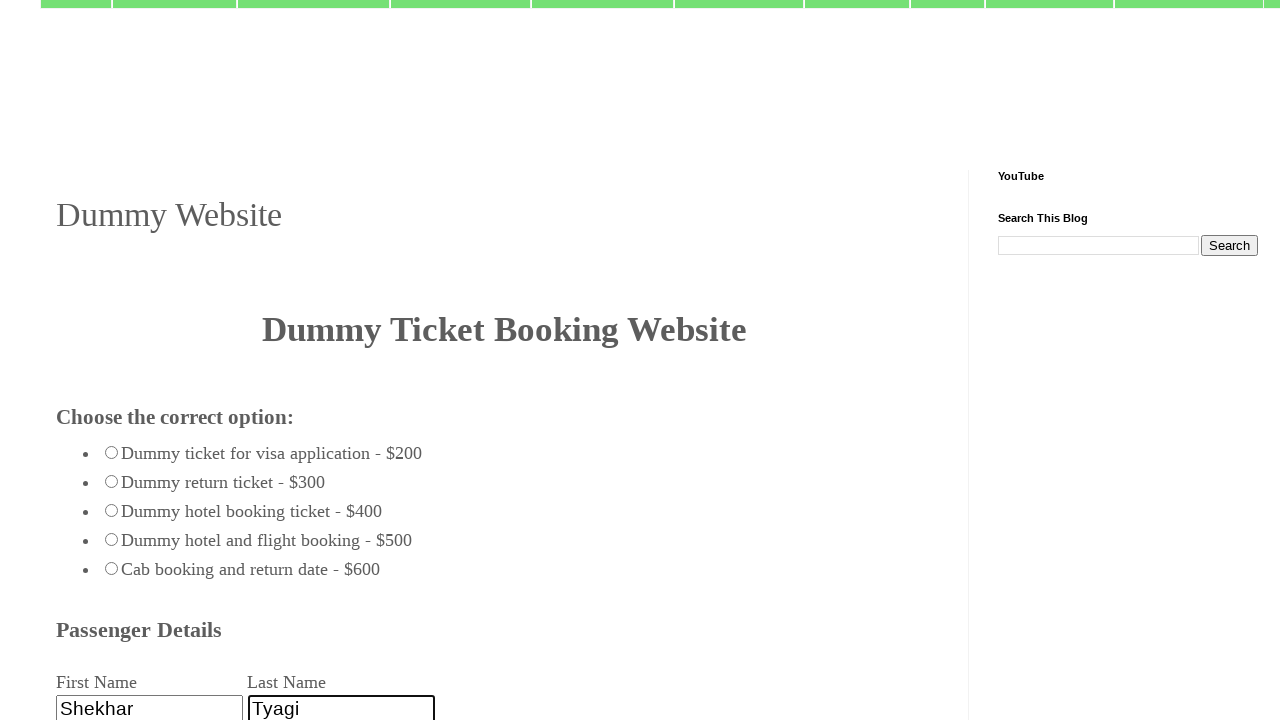

Selected male gender radio button at (68, 360) on #male
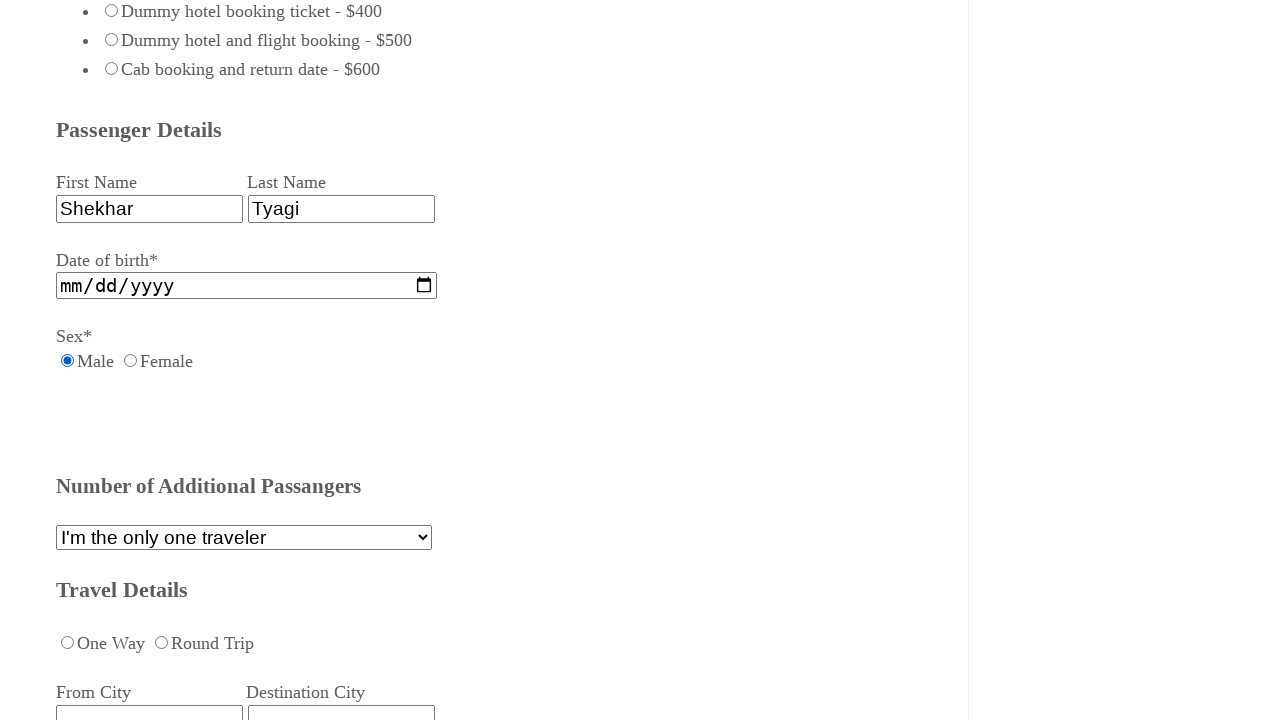

Selected one-way trip option at (68, 642) on #oneway
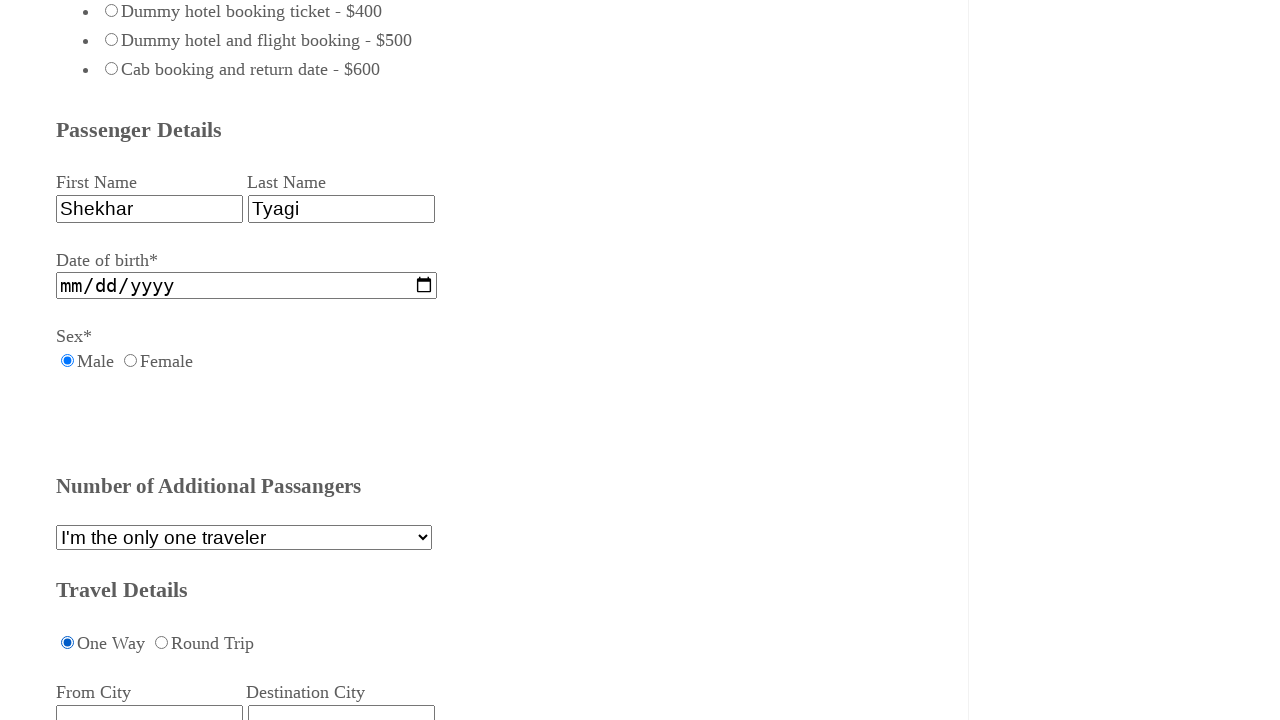

Clicked on birthday field at (247, 286) on #birthday
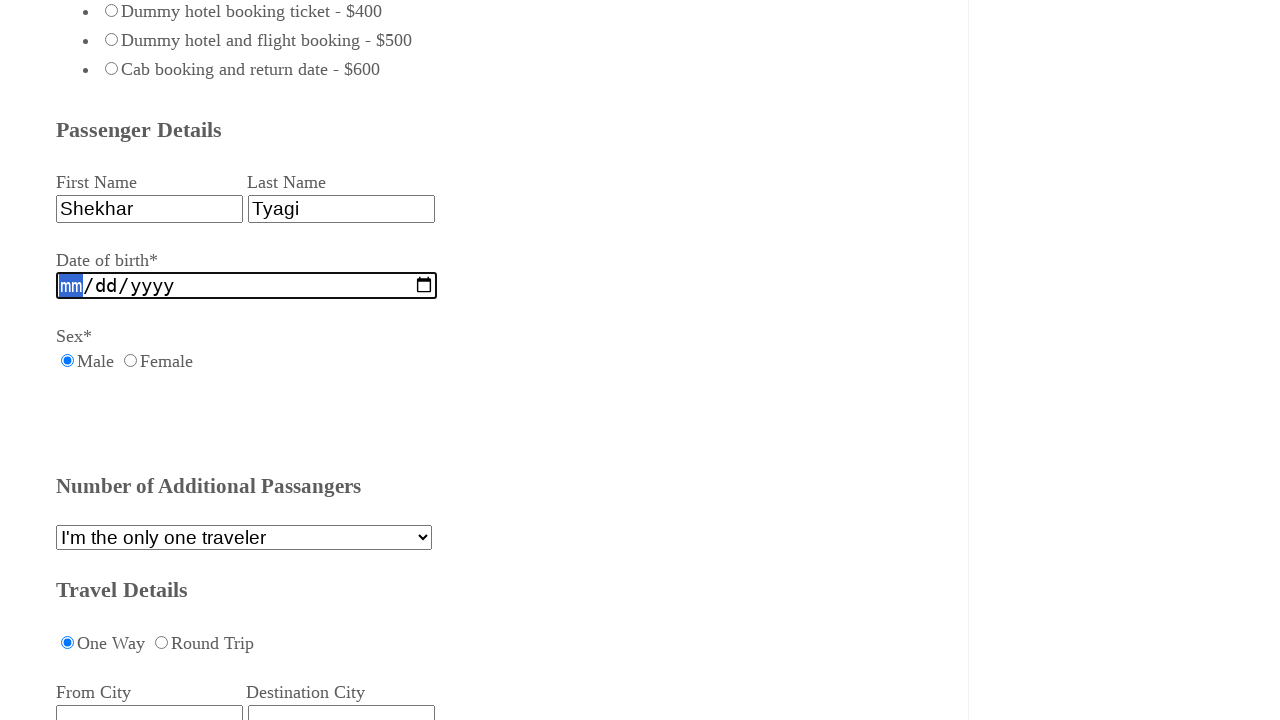

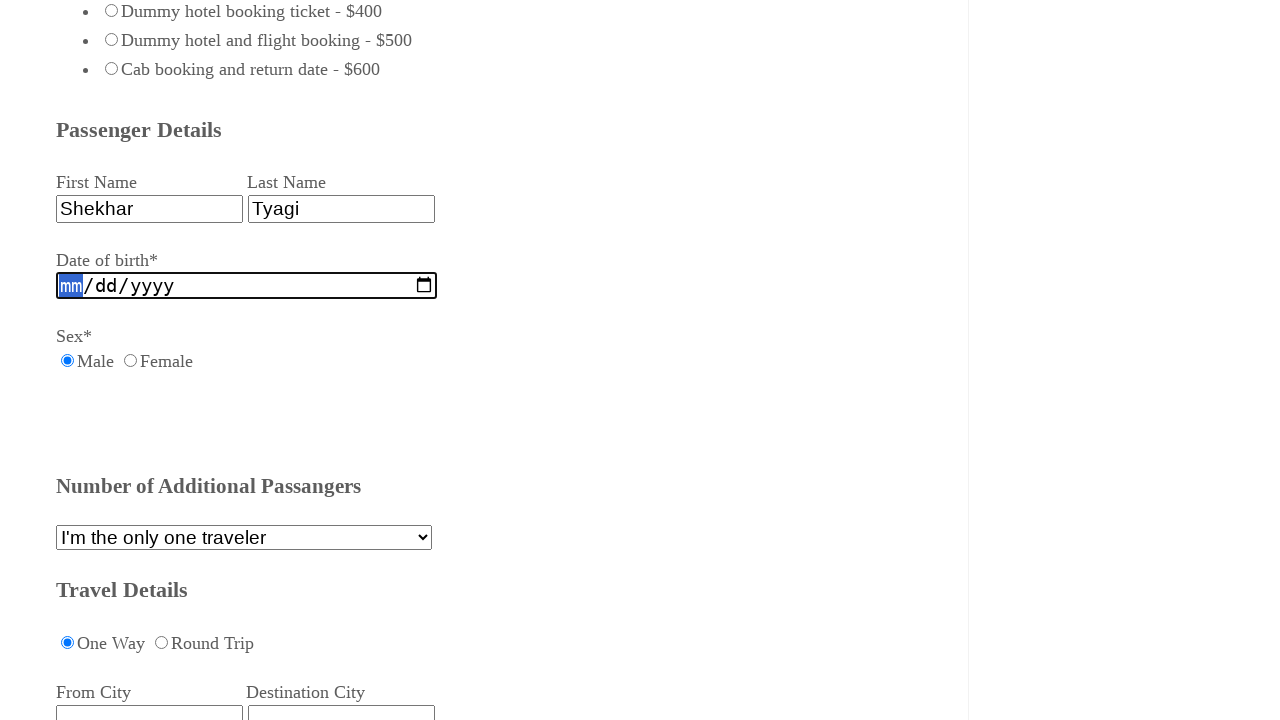